Tests a wait scenario where the script waits for a button to become clickable, clicks it, and verifies that a success message is displayed

Starting URL: http://suninjuly.github.io/wait2.html

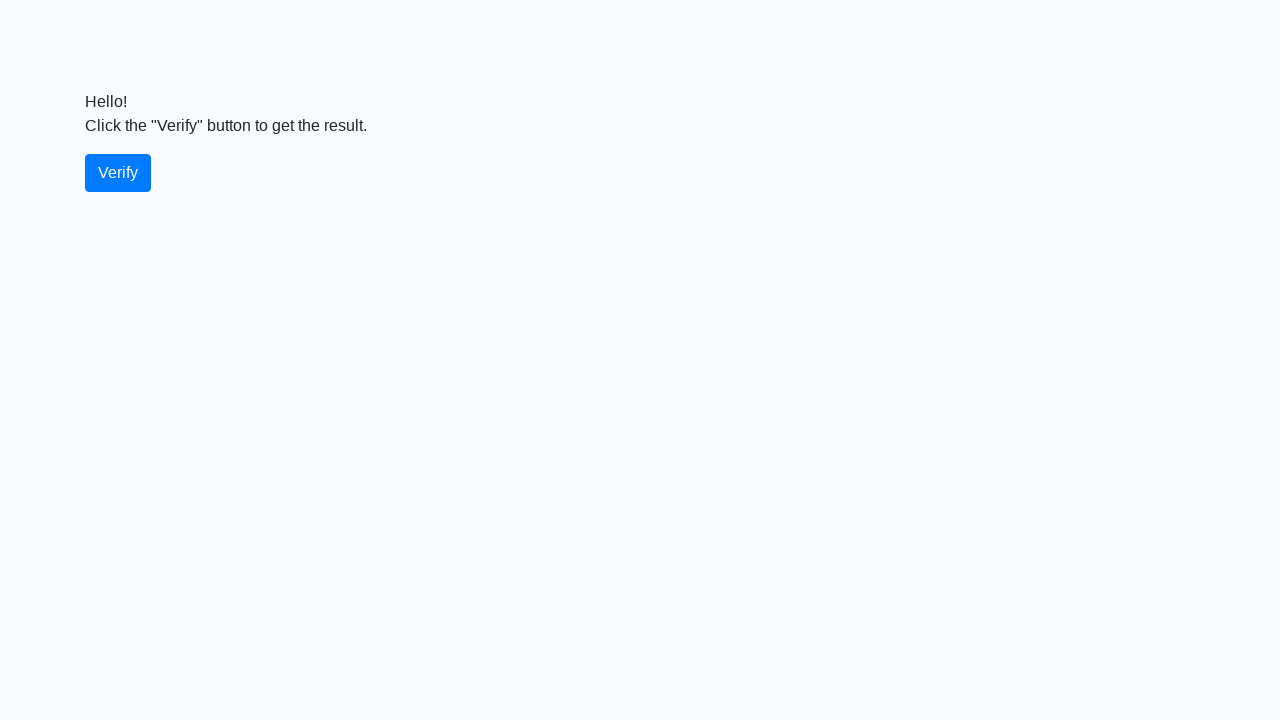

Waited for verify button to become visible
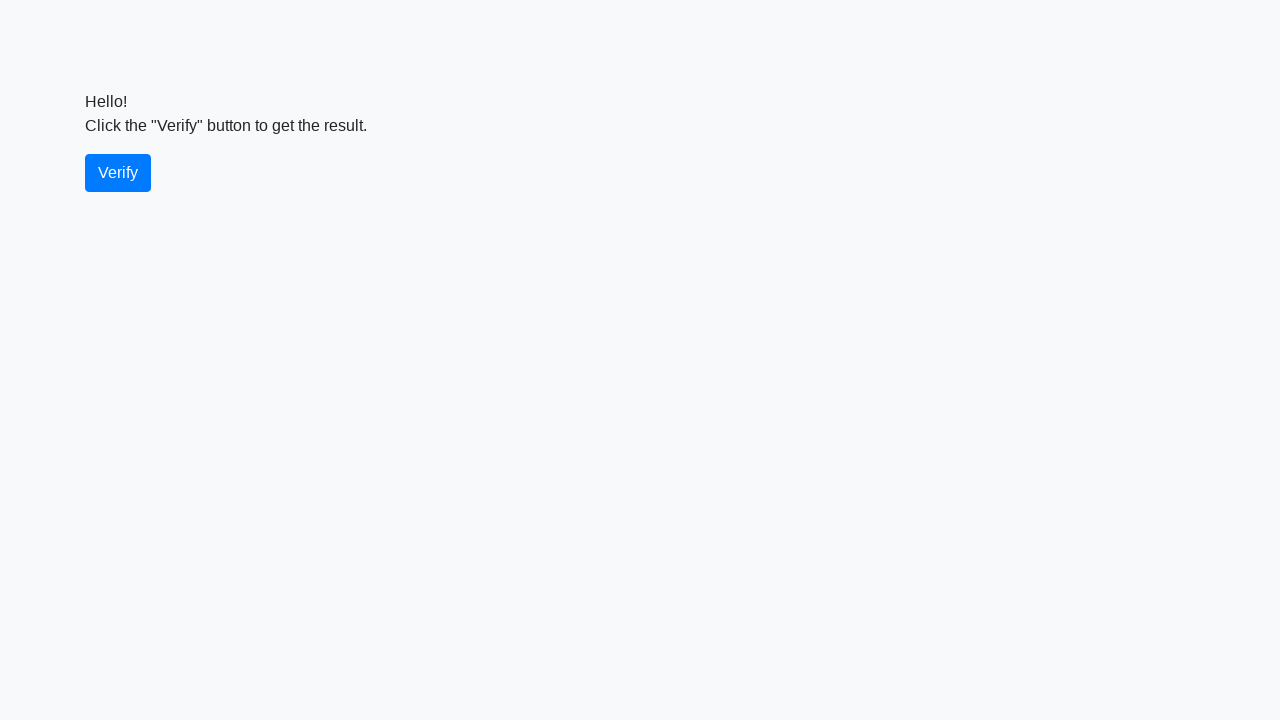

Clicked the verify button at (118, 173) on #verify
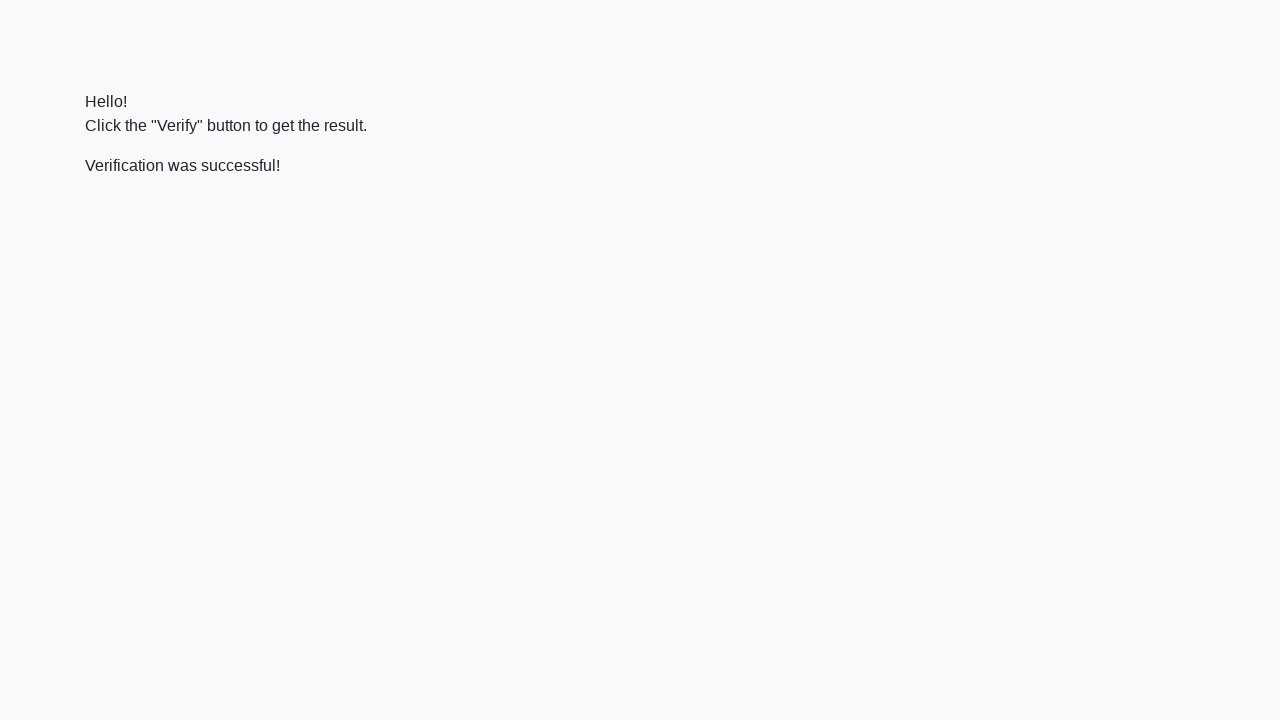

Located the verify message element
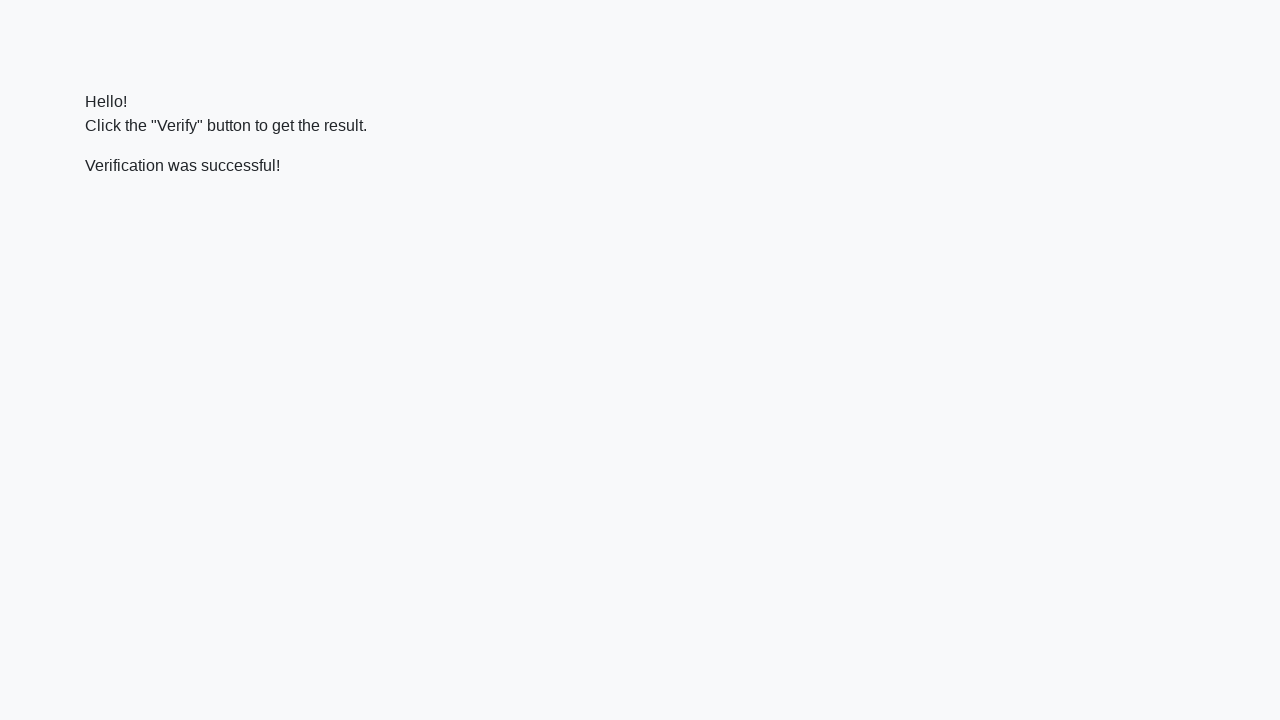

Waited for success message to become visible
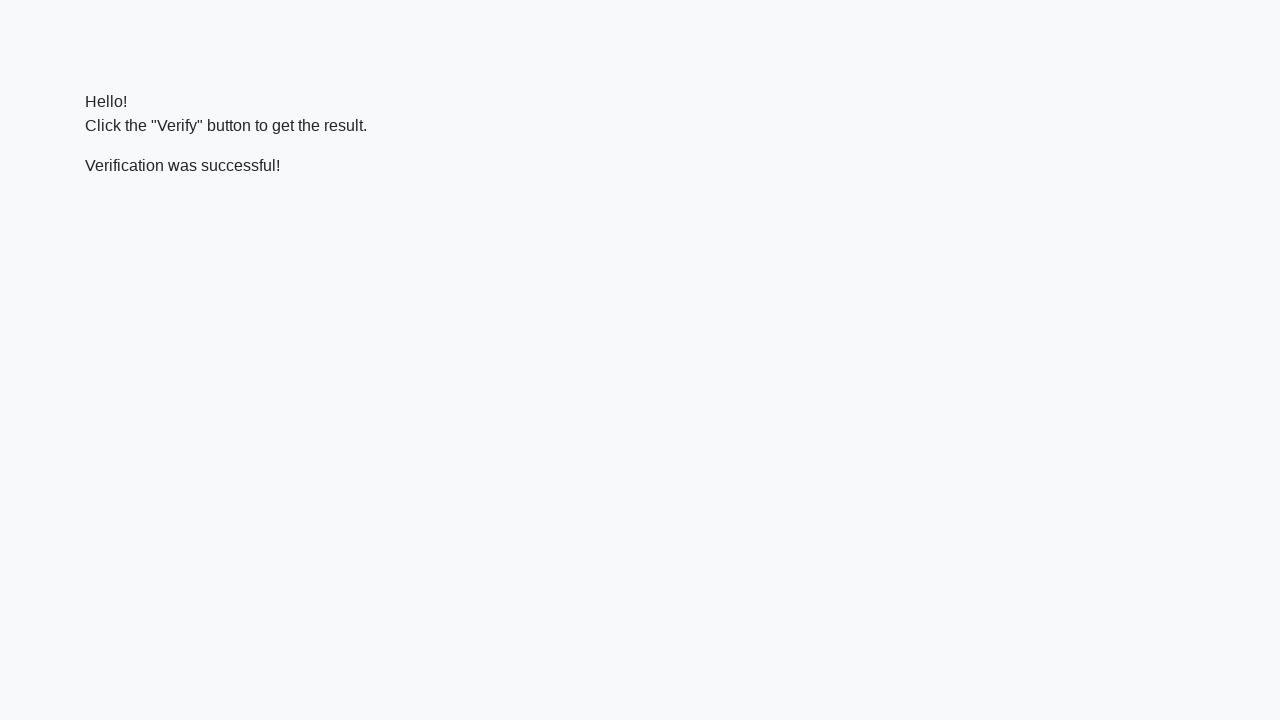

Verified that success message contains 'successful'
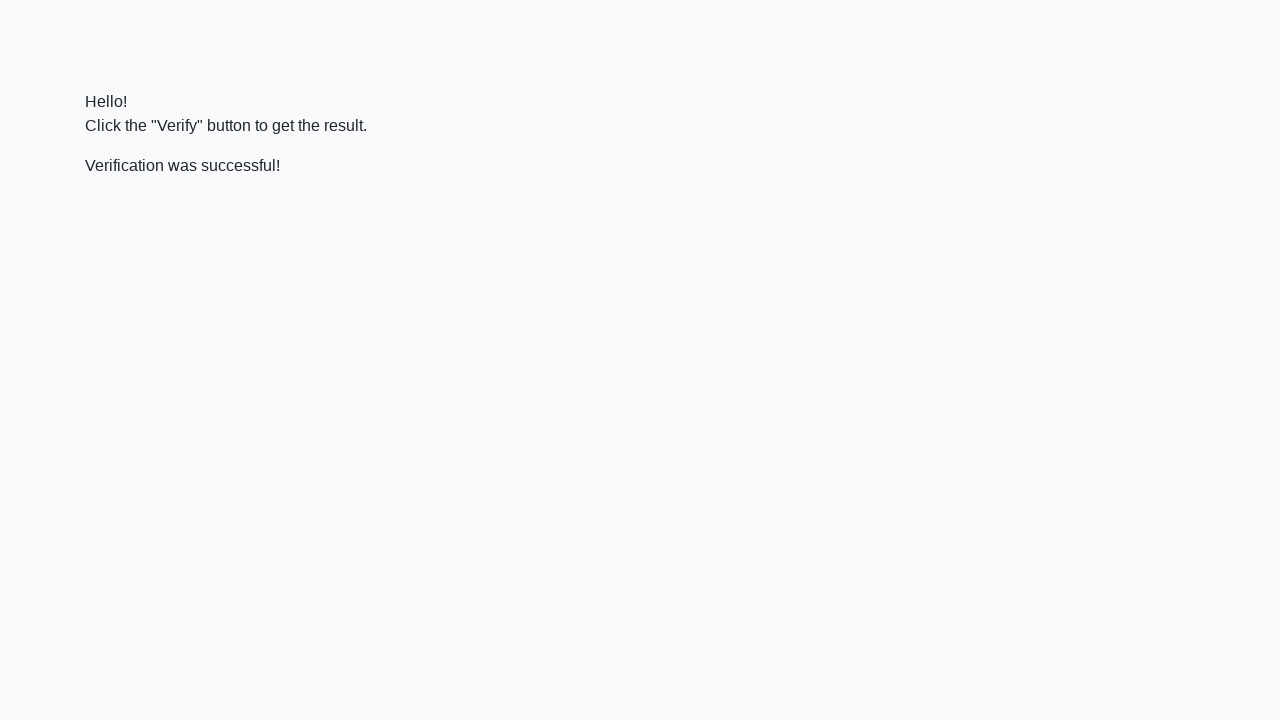

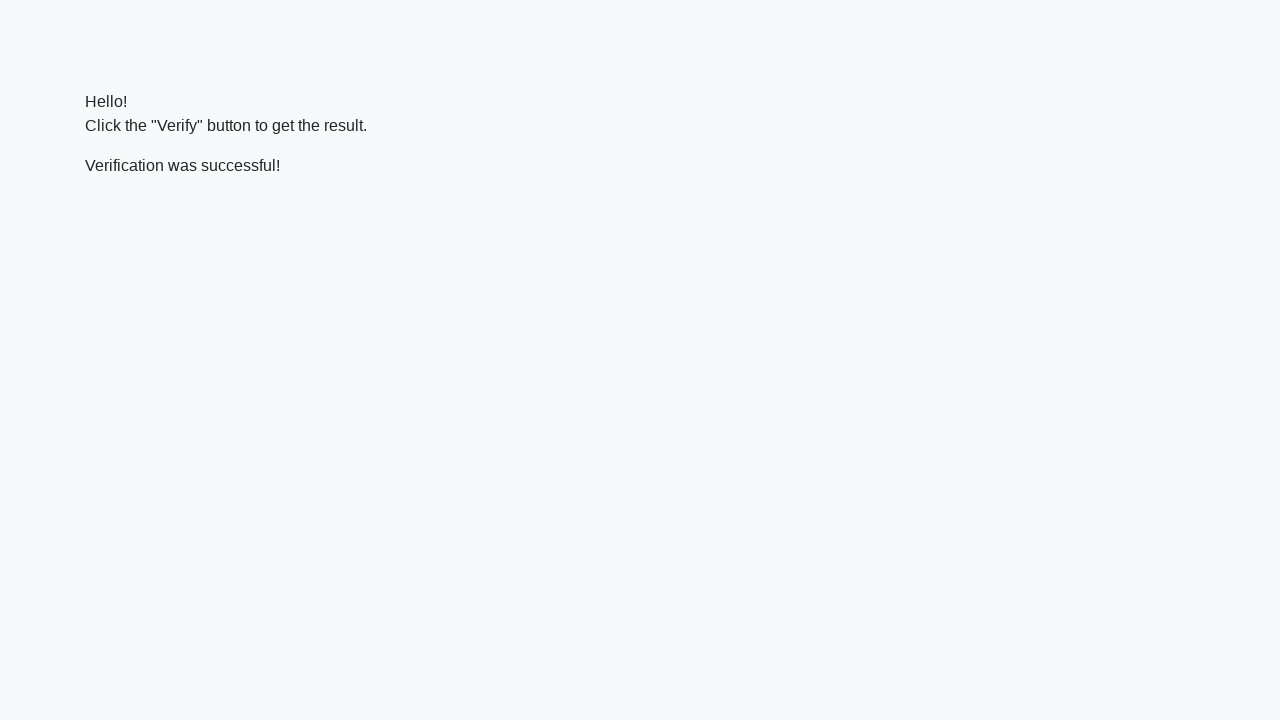